Tests a registration form by filling in first name, last name, and email fields, submitting the form, and verifying that a success message is displayed.

Starting URL: http://suninjuly.github.io/registration1.html

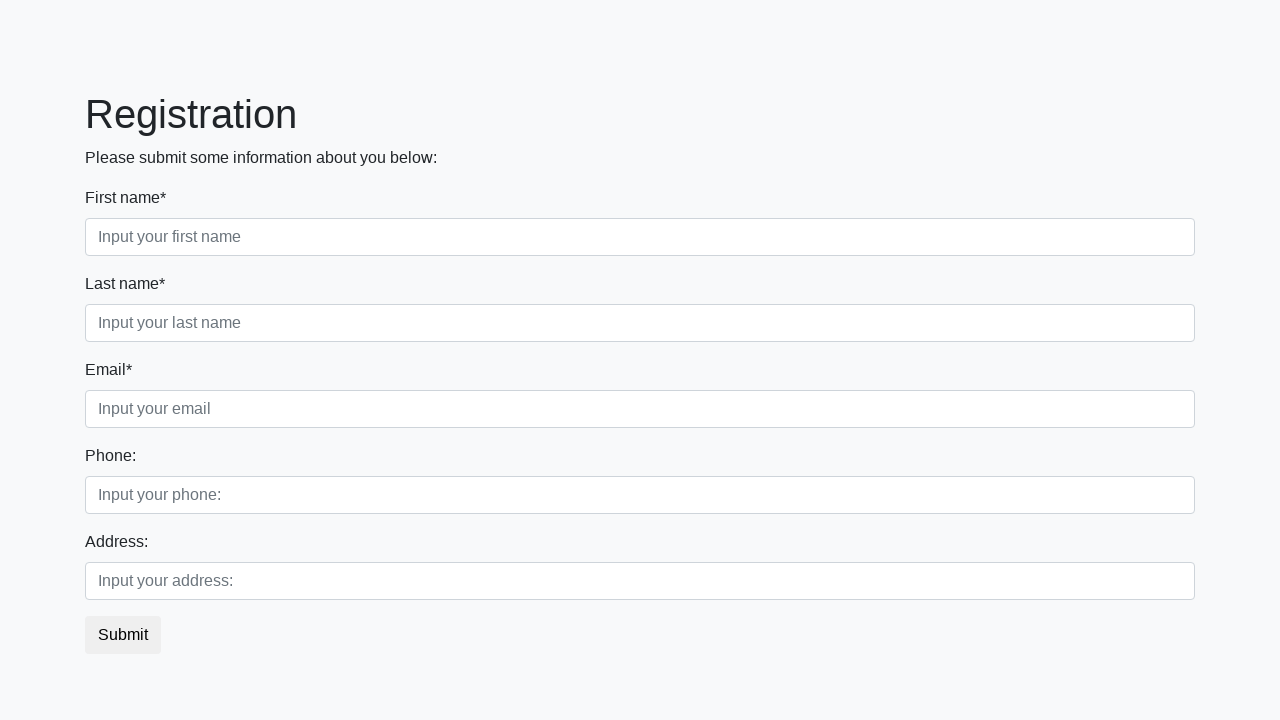

Filled first name field with 'Ivan' on input[placeholder="Input your first name"]
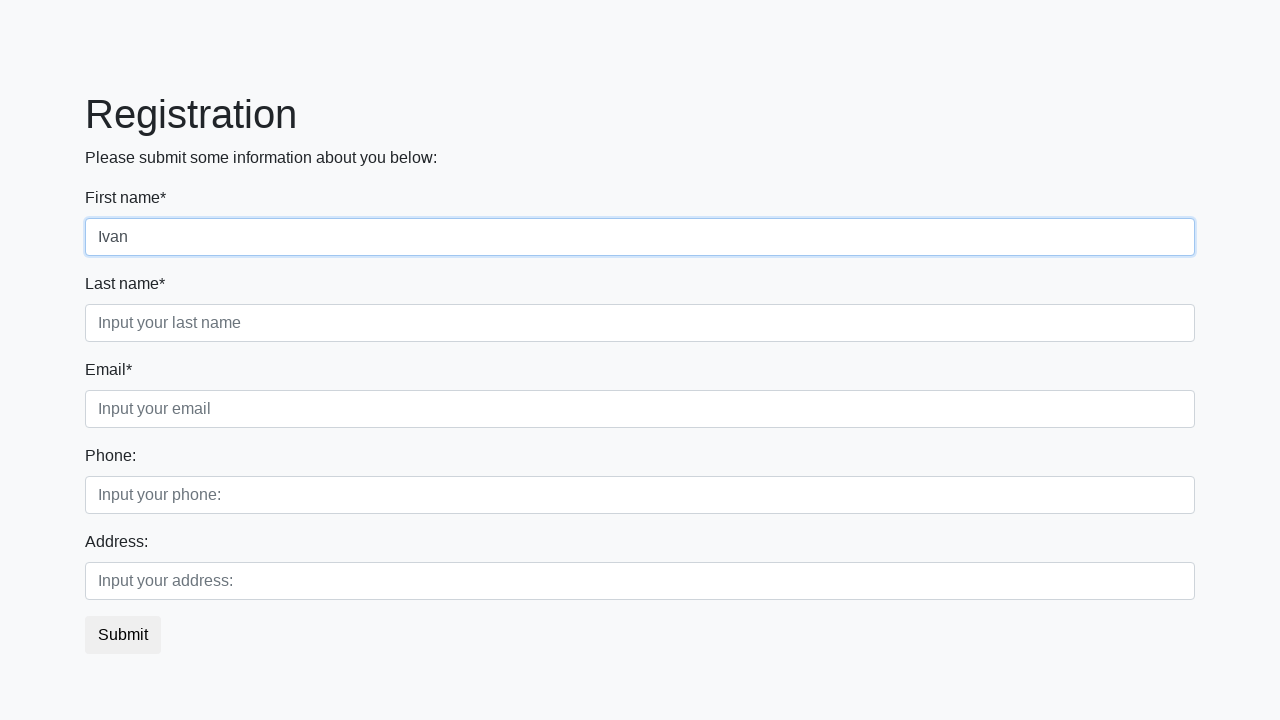

Filled last name field with 'Petrov' on input[placeholder="Input your last name"]
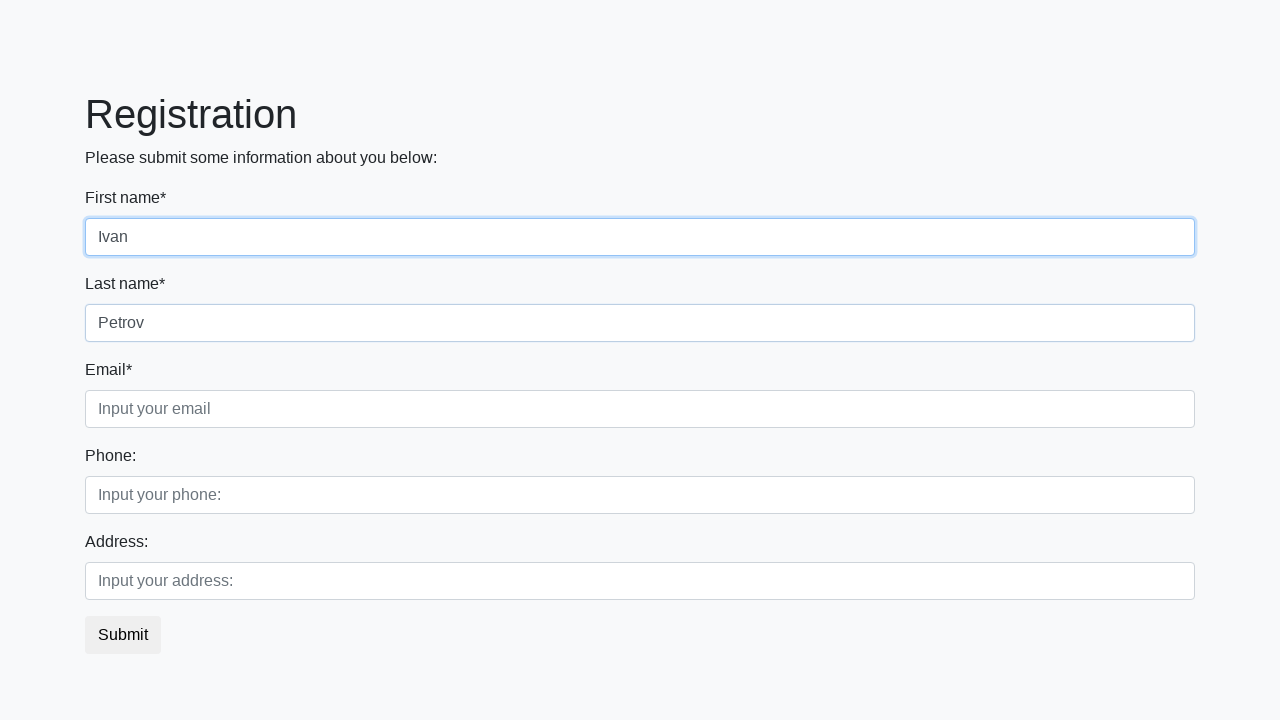

Filled email field with 'Ivan@Petrov.com' on input[placeholder="Input your email"]
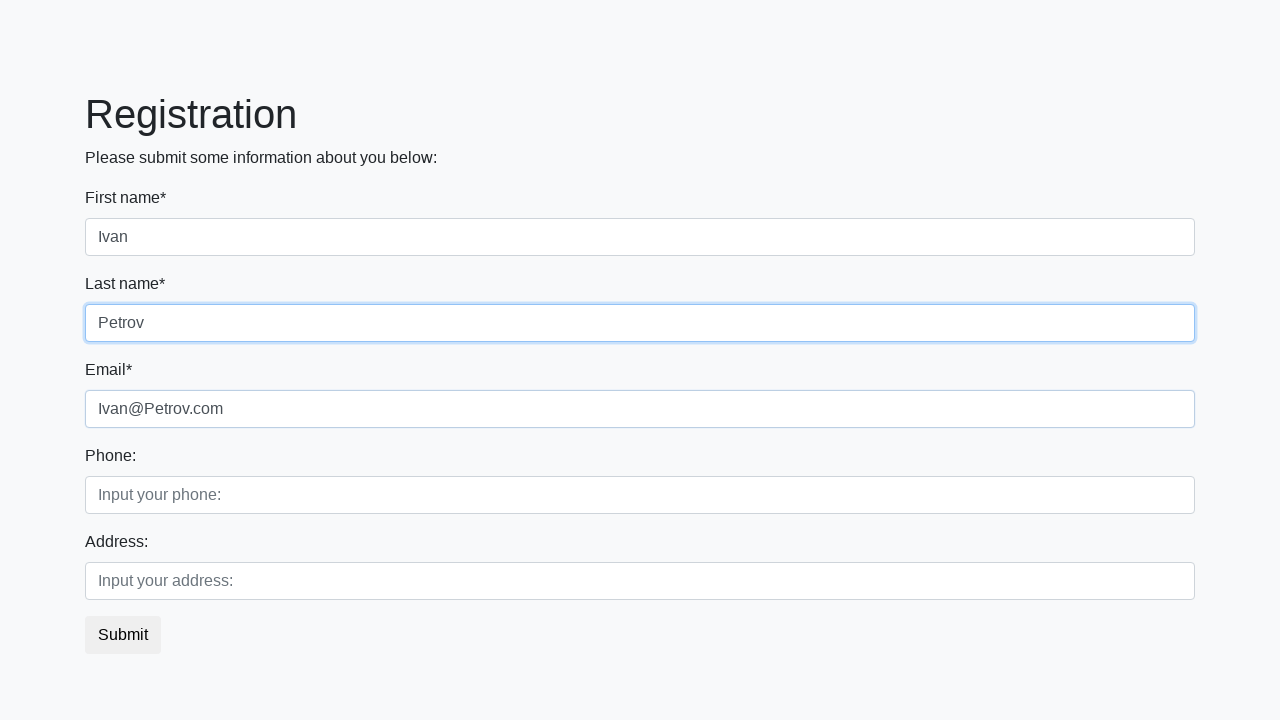

Clicked Submit button to register at (123, 635) on button:has-text("Submit")
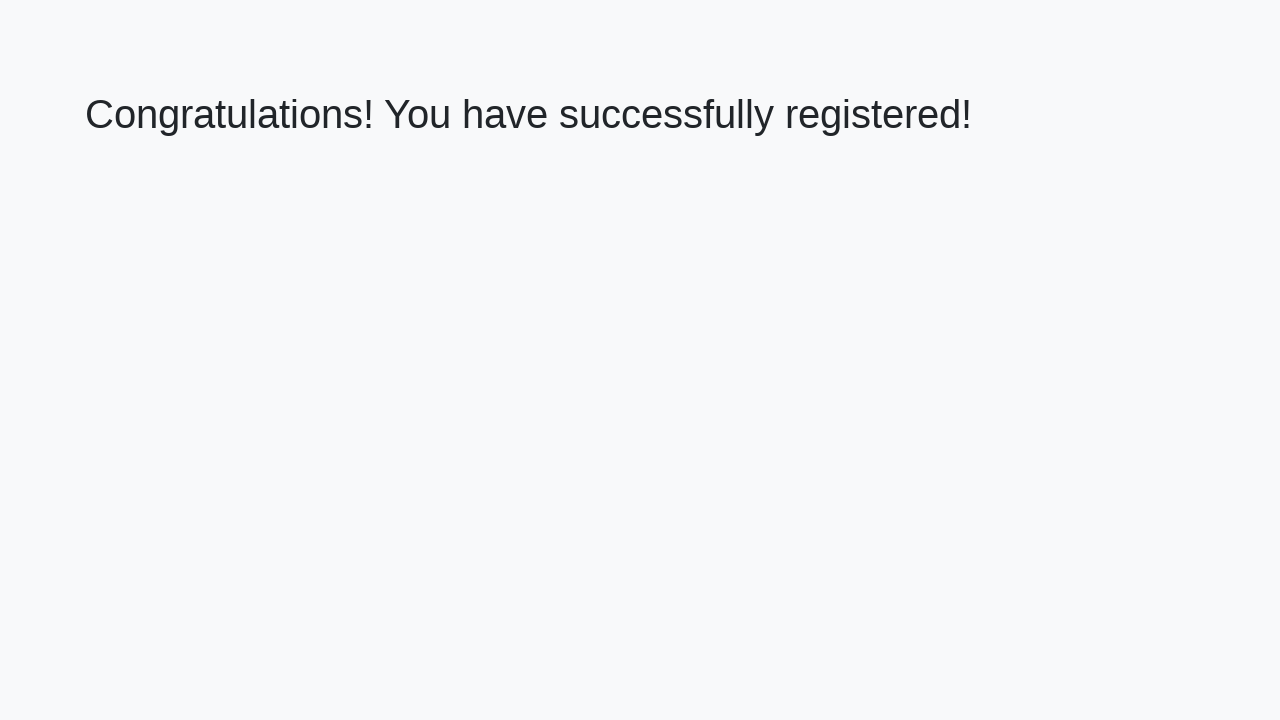

Success message heading loaded
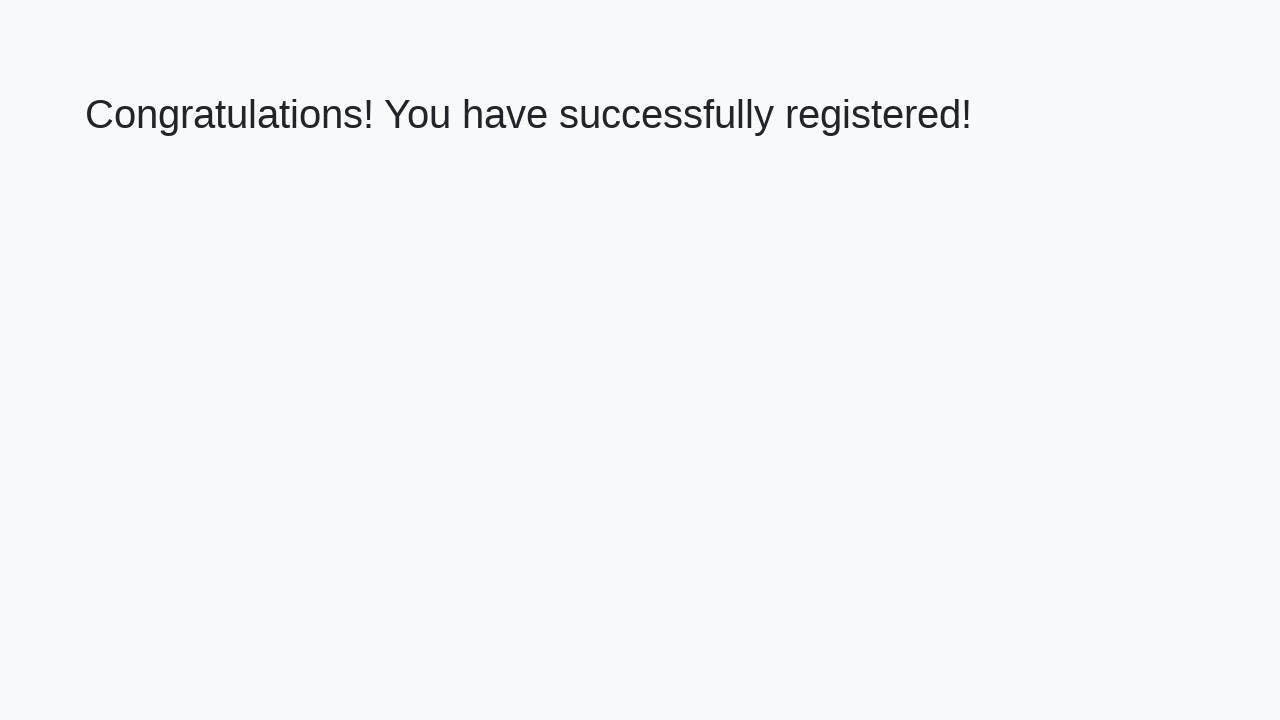

Retrieved success message text
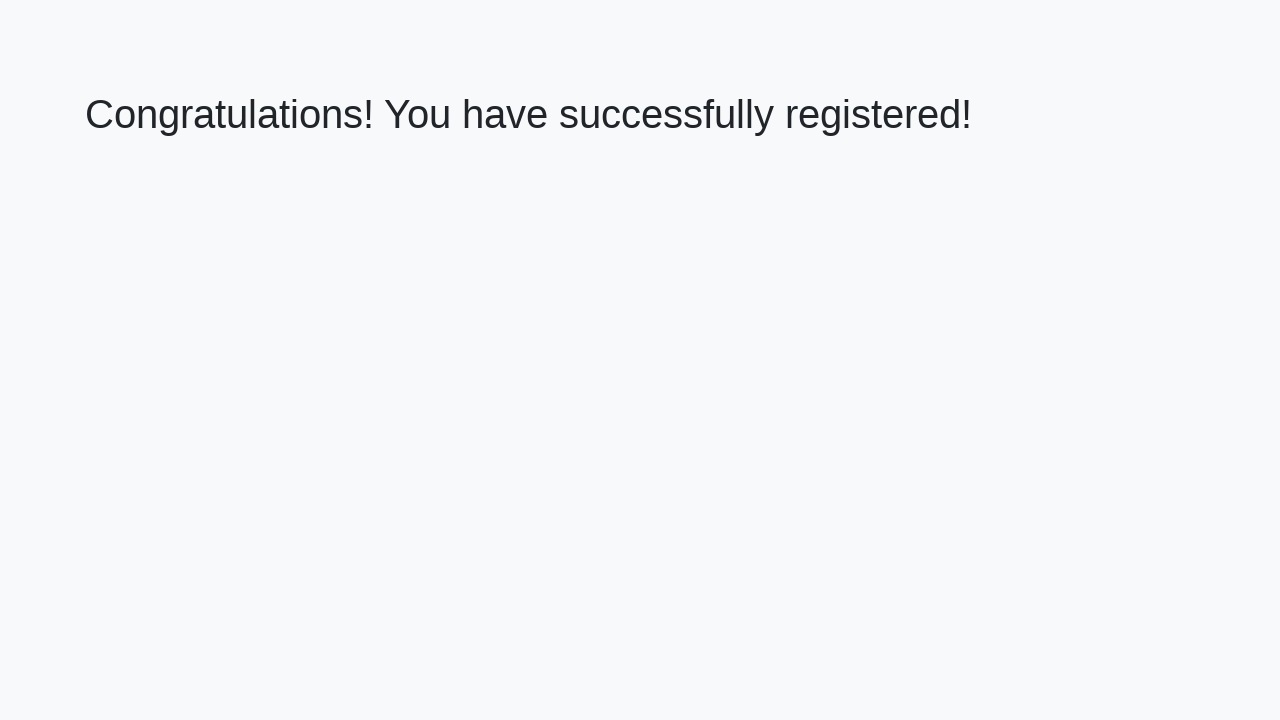

Verified success message: 'Congratulations! You have successfully registered!'
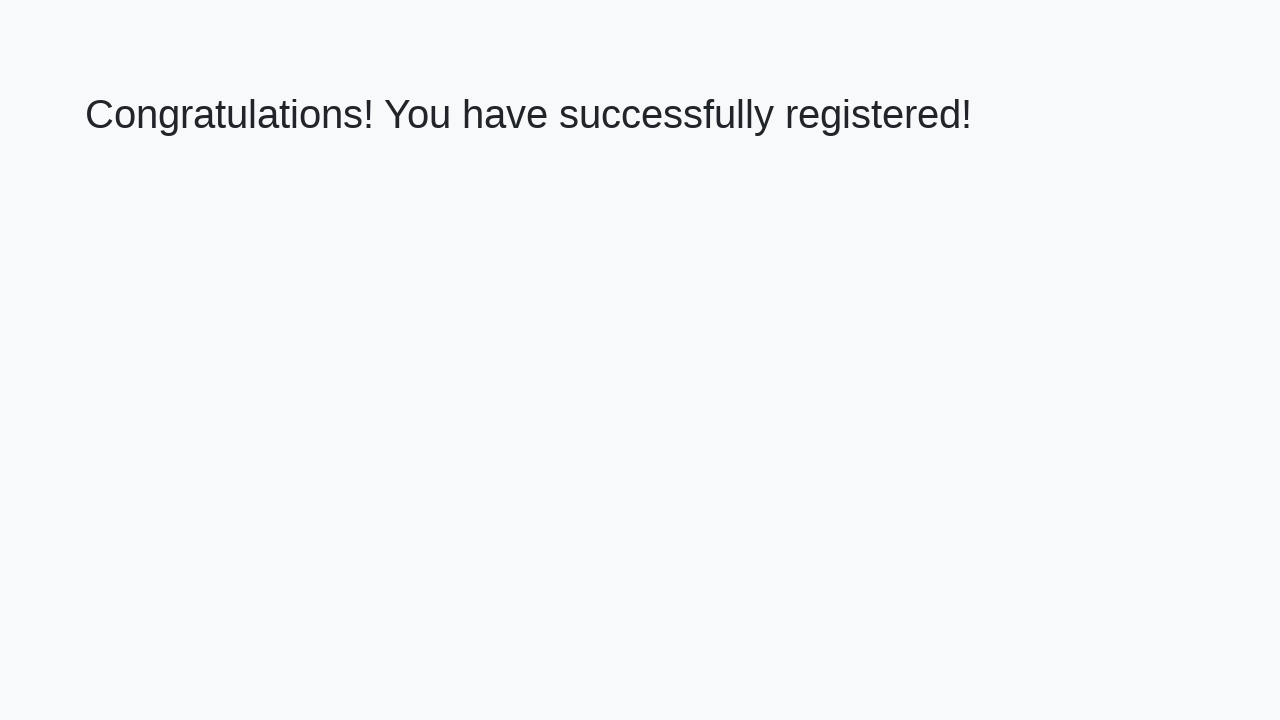

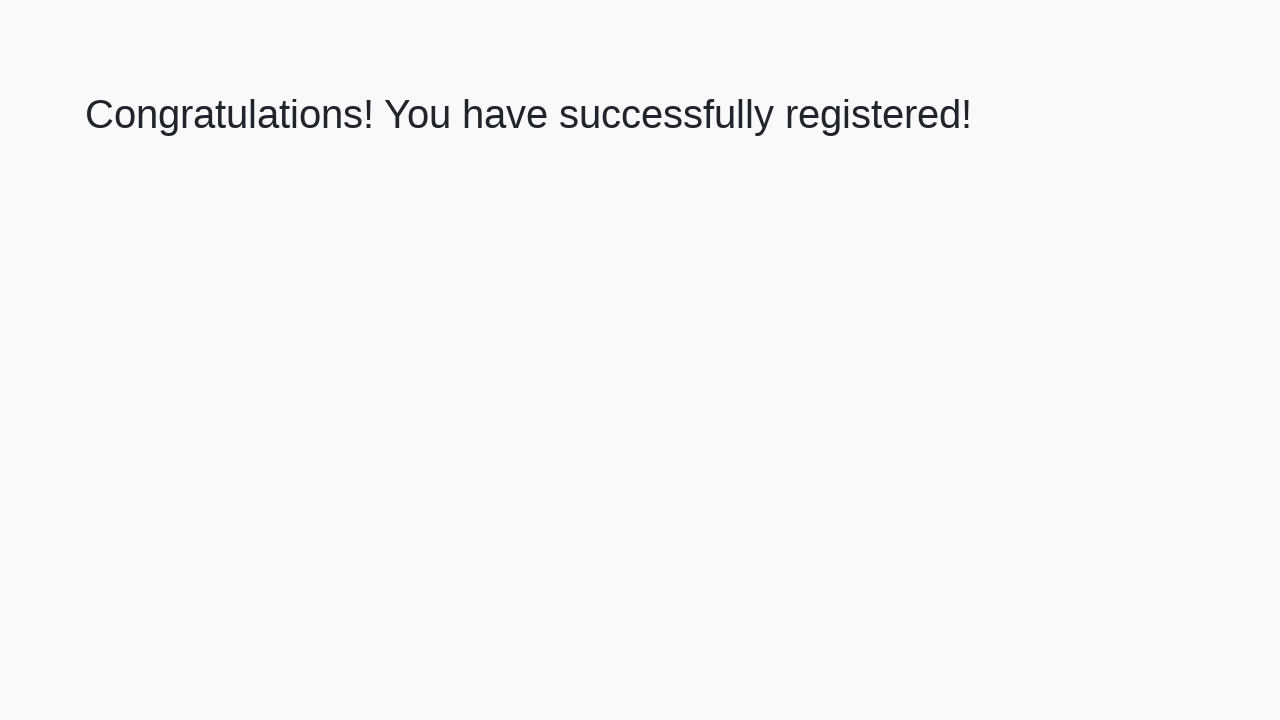